Tests that the "robots" radio button is NOT selected by default on the math quiz page by verifying its checked attribute is not set

Starting URL: http://suninjuly.github.io/math.html

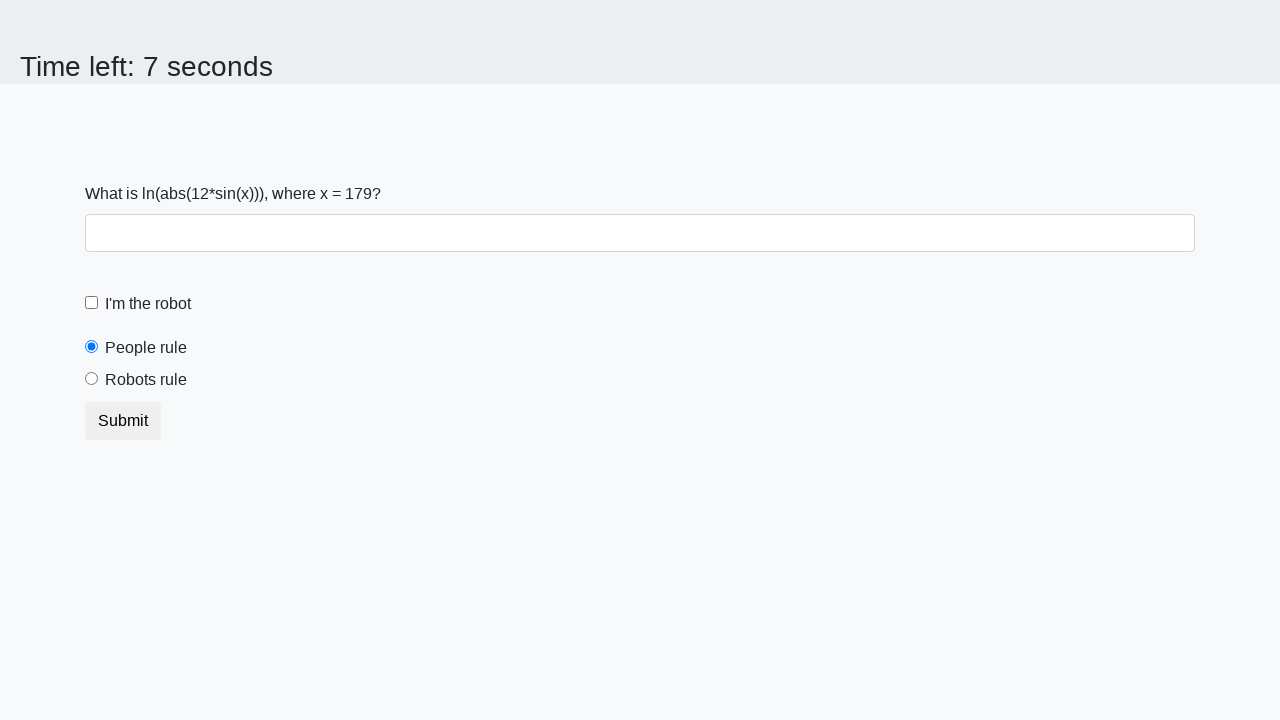

Navigated to math quiz page
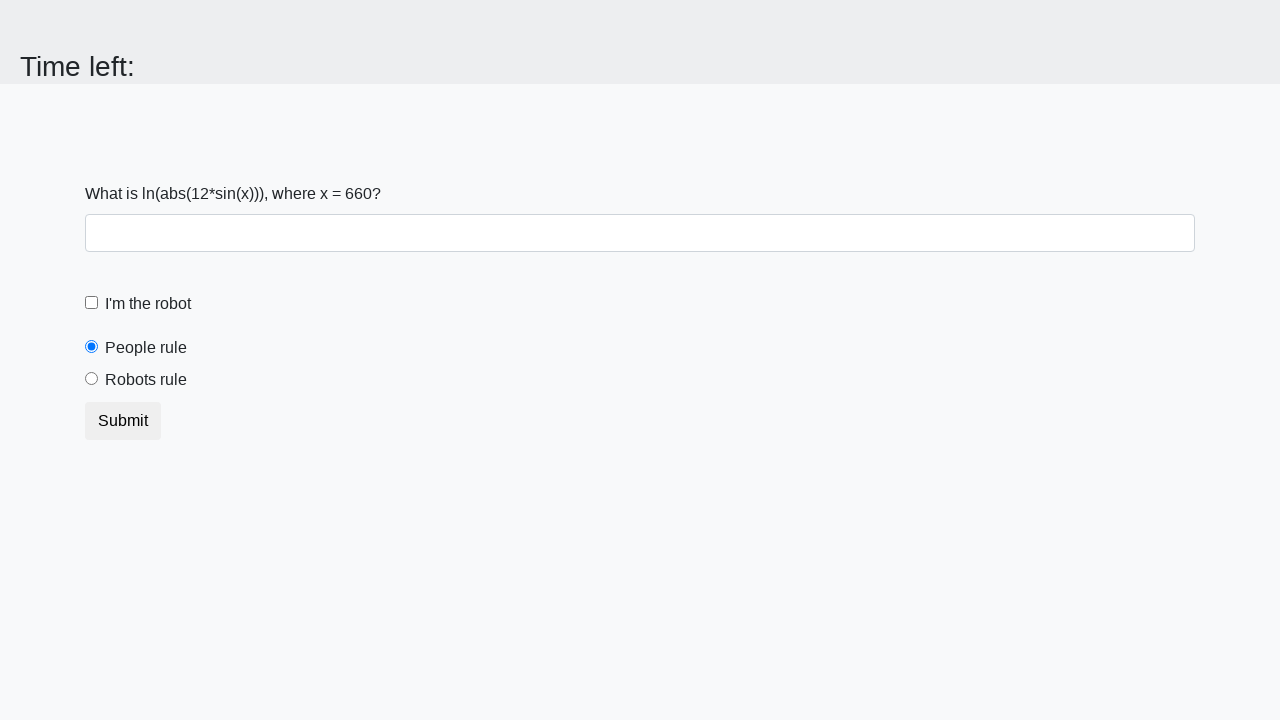

Located the robots radio button element
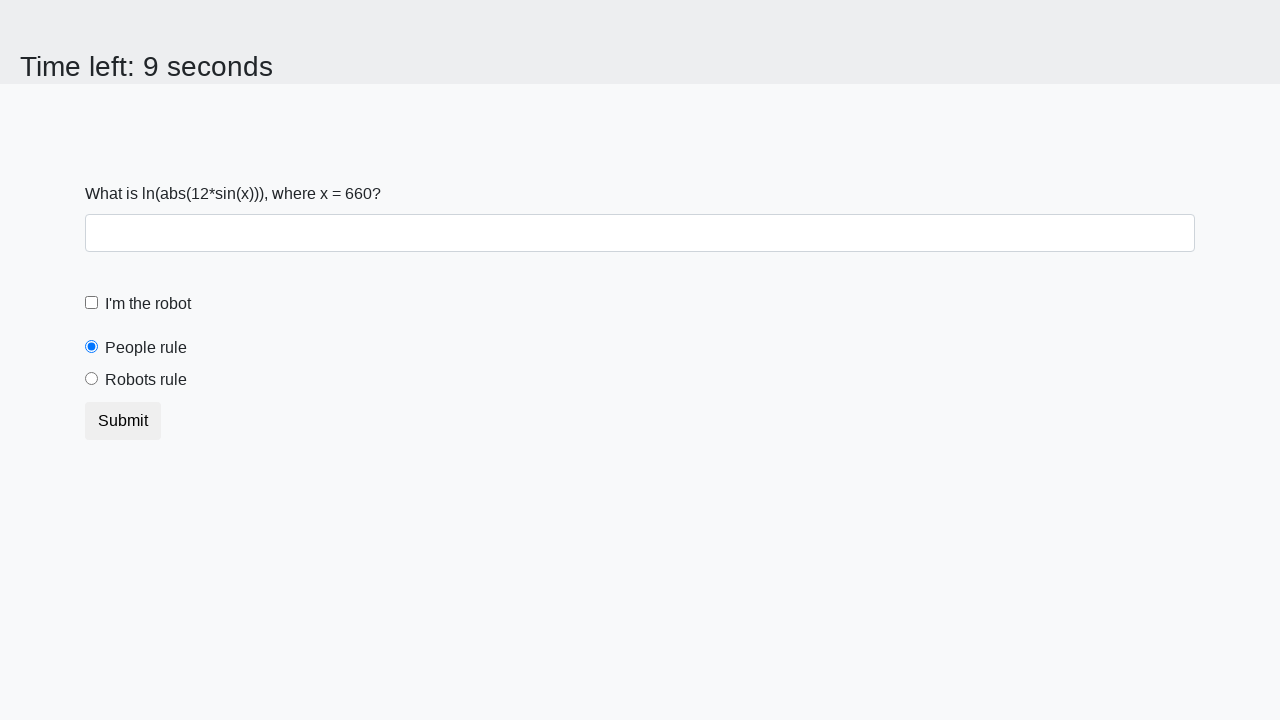

Waited for robots radio button to be present in DOM
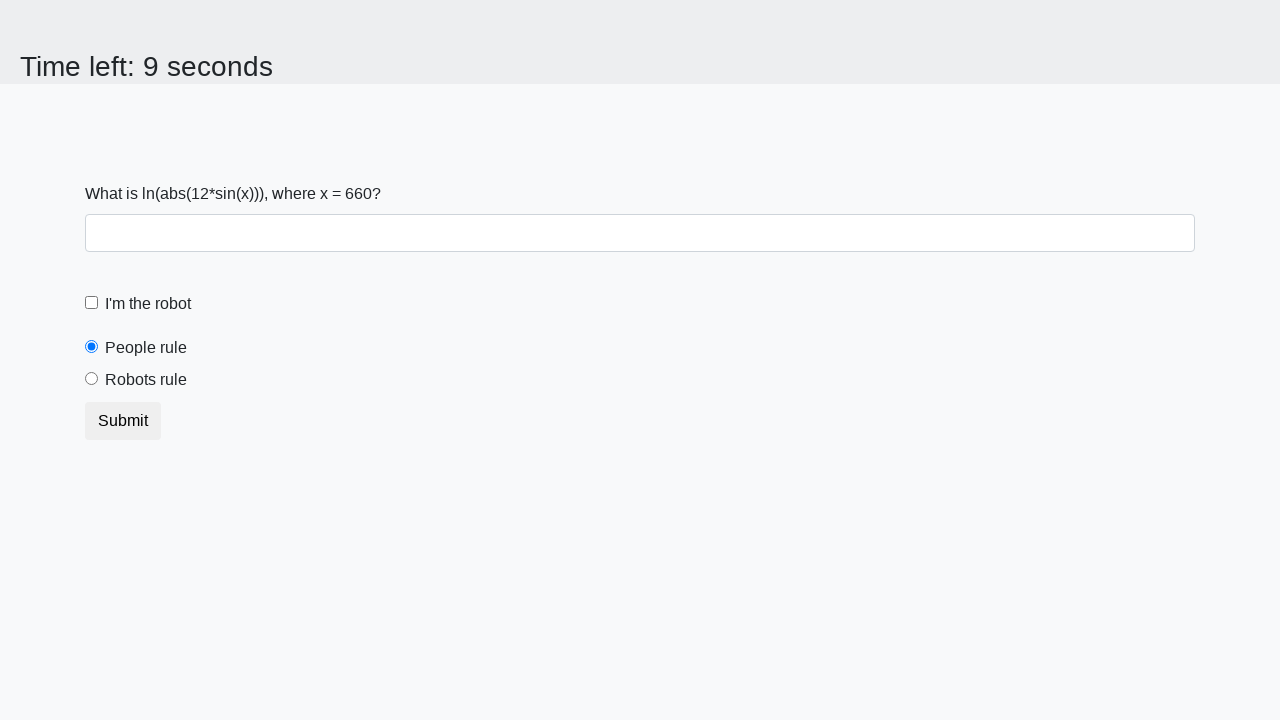

Verified that robots radio button is NOT checked by default
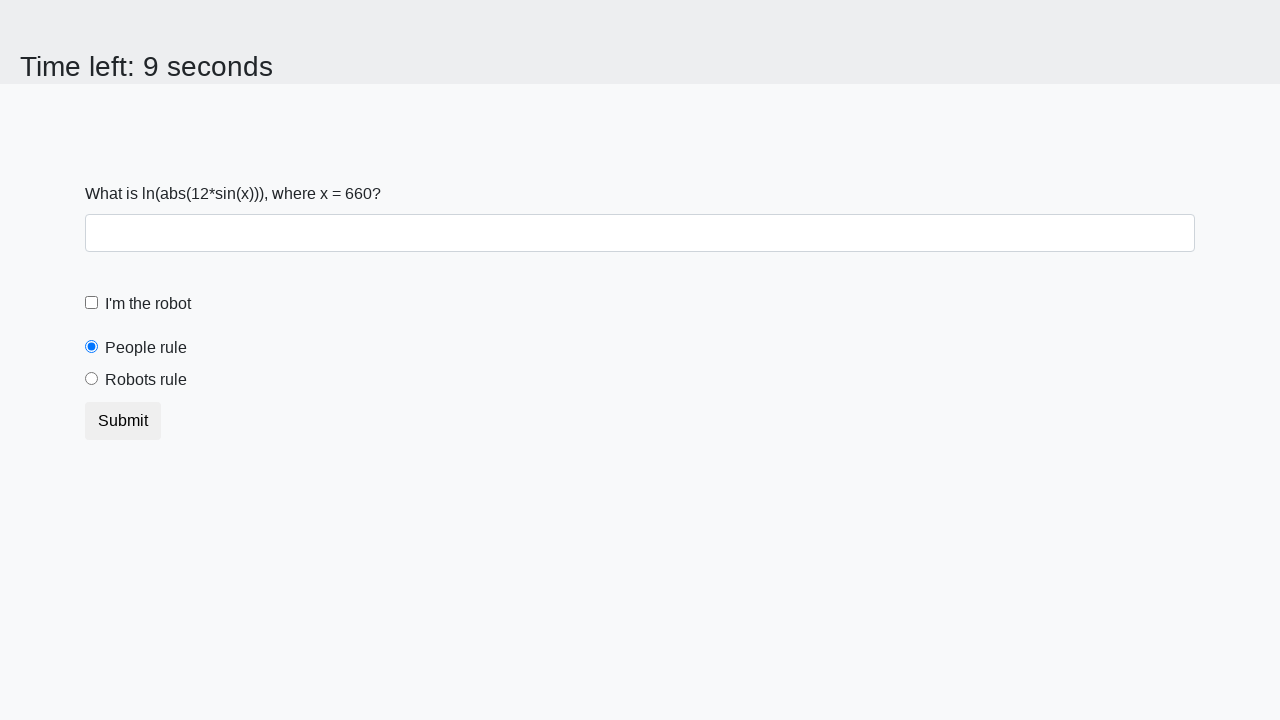

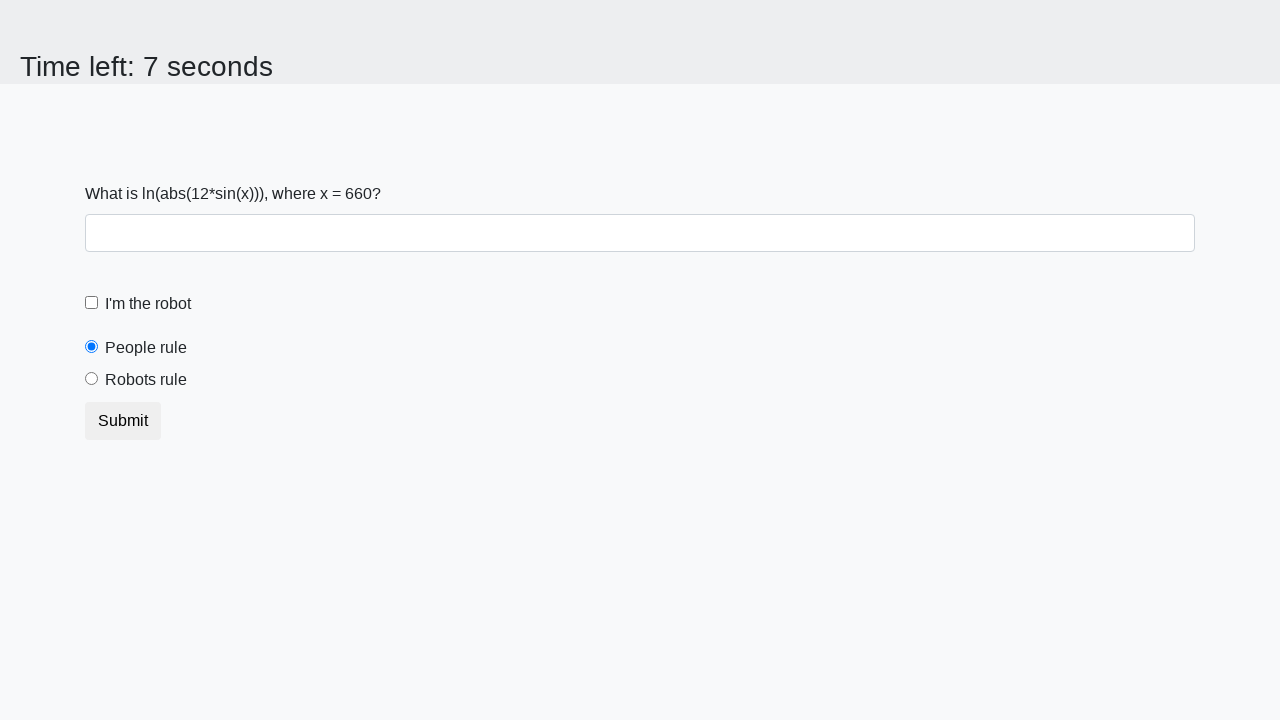